Tests checkbox functionality by checking/unchecking individual and multiple checkboxes and verifying their states

Starting URL: https://artoftesting.com/samplesiteforselenium

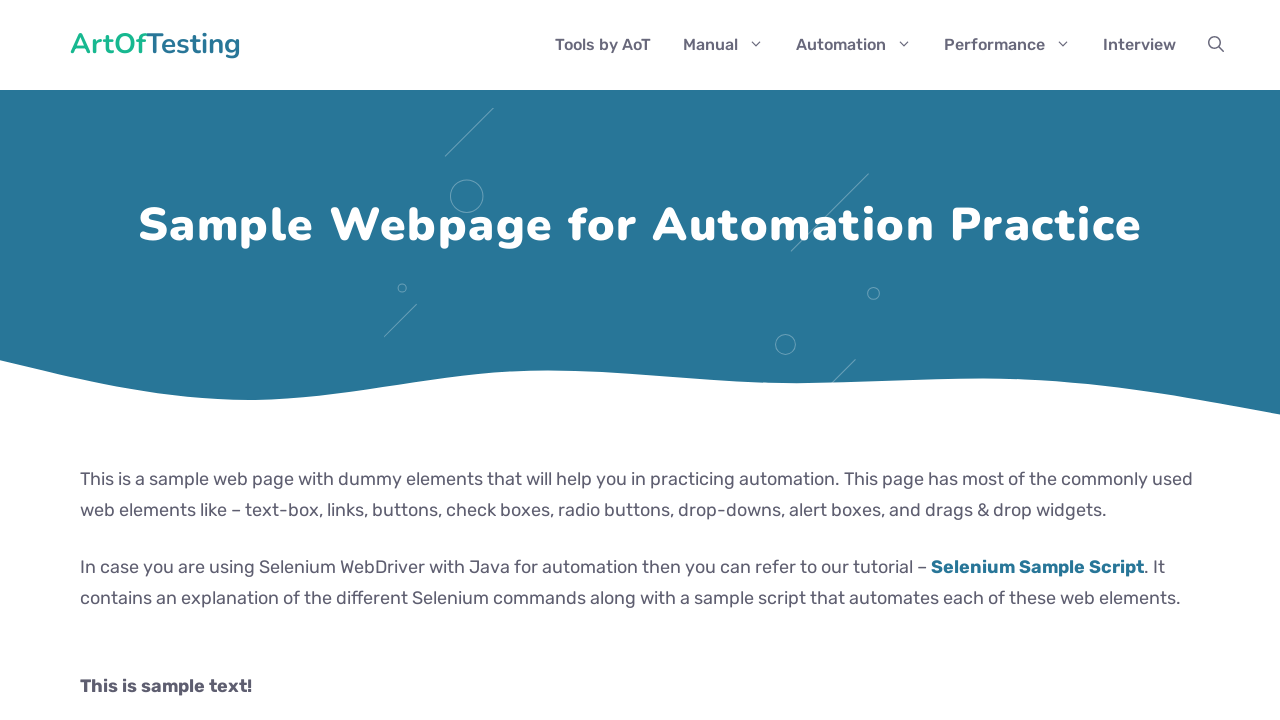

Waited for Automation checkbox to be visible
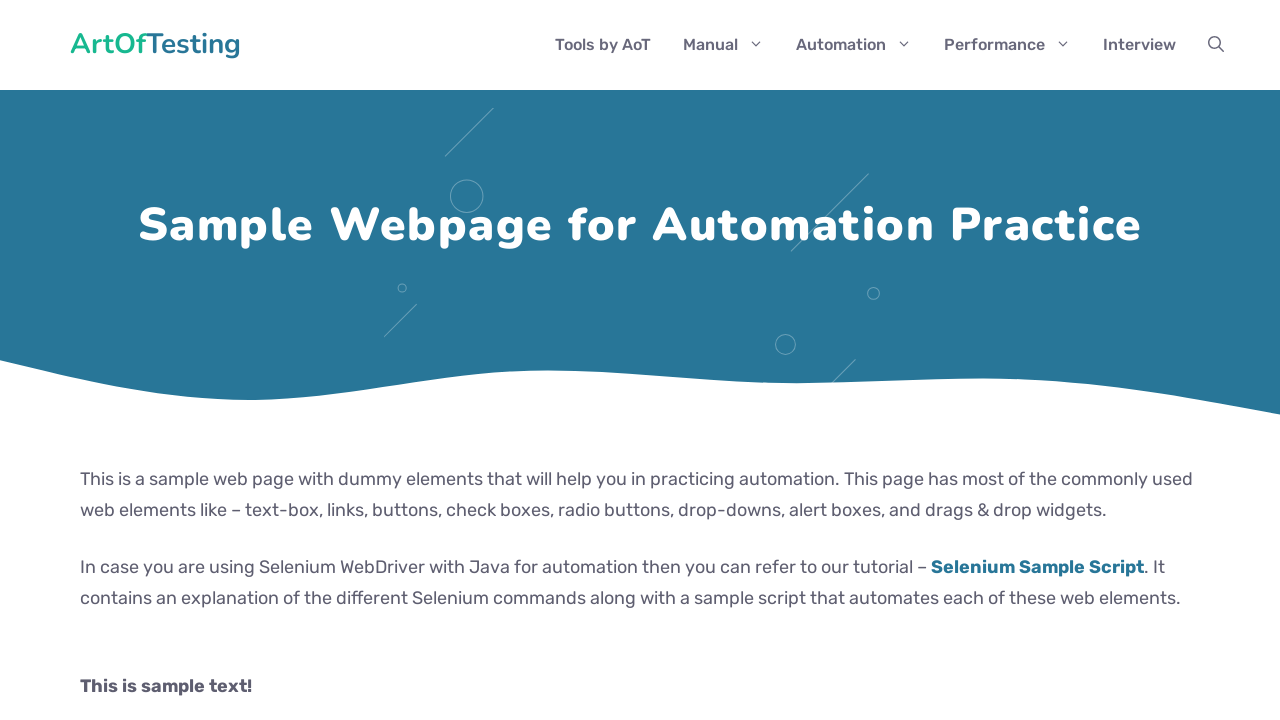

Waited for Performance checkbox to be visible
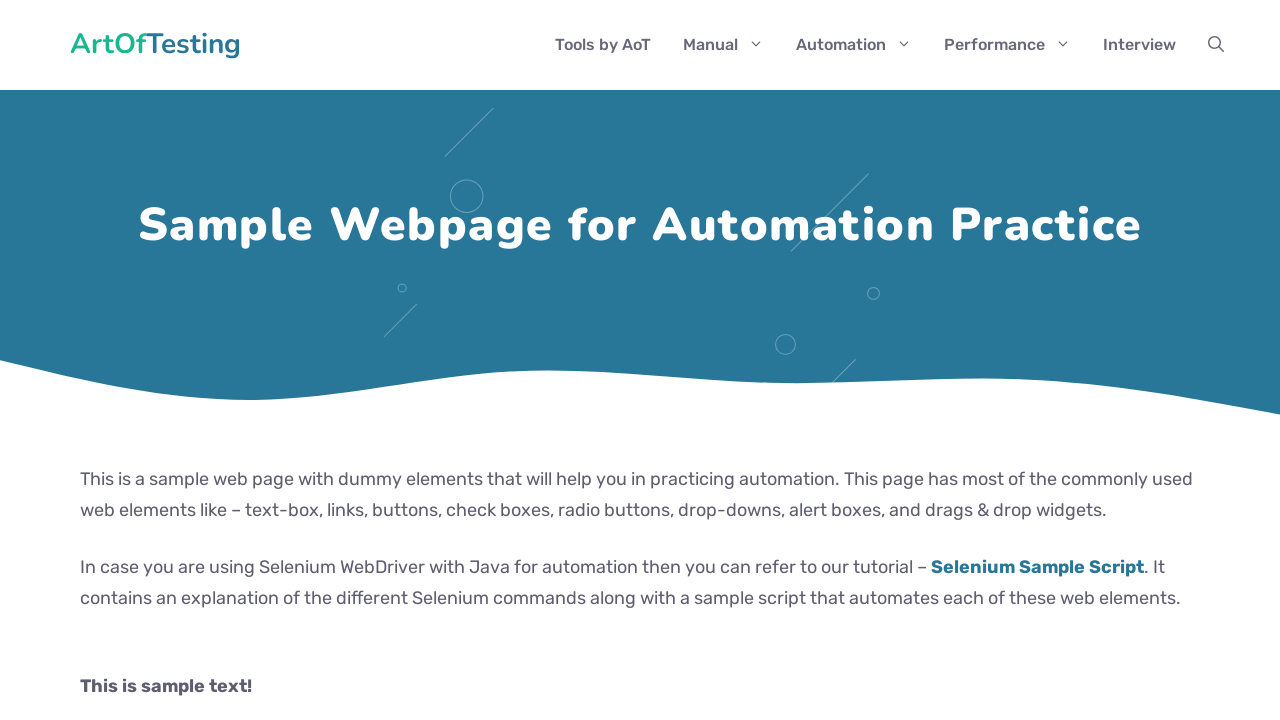

Checked Automation checkbox at (86, 360) on input.Automation
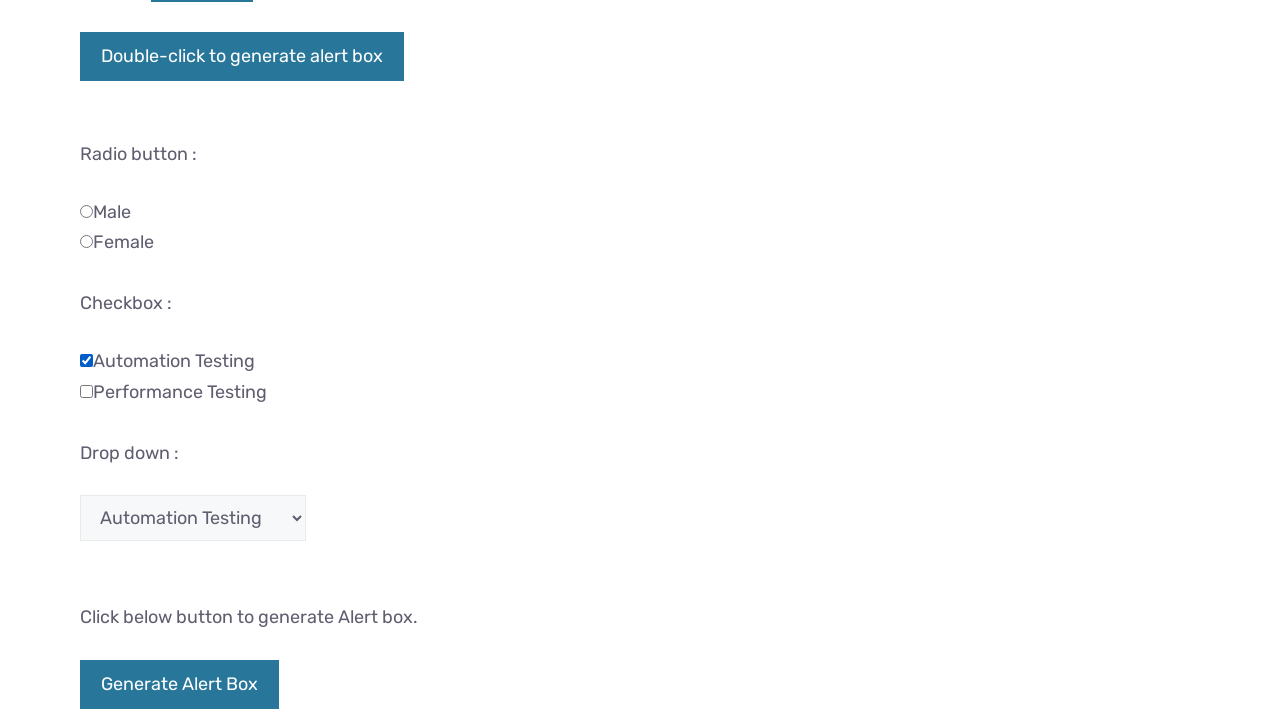

Verified Automation checkbox is checked
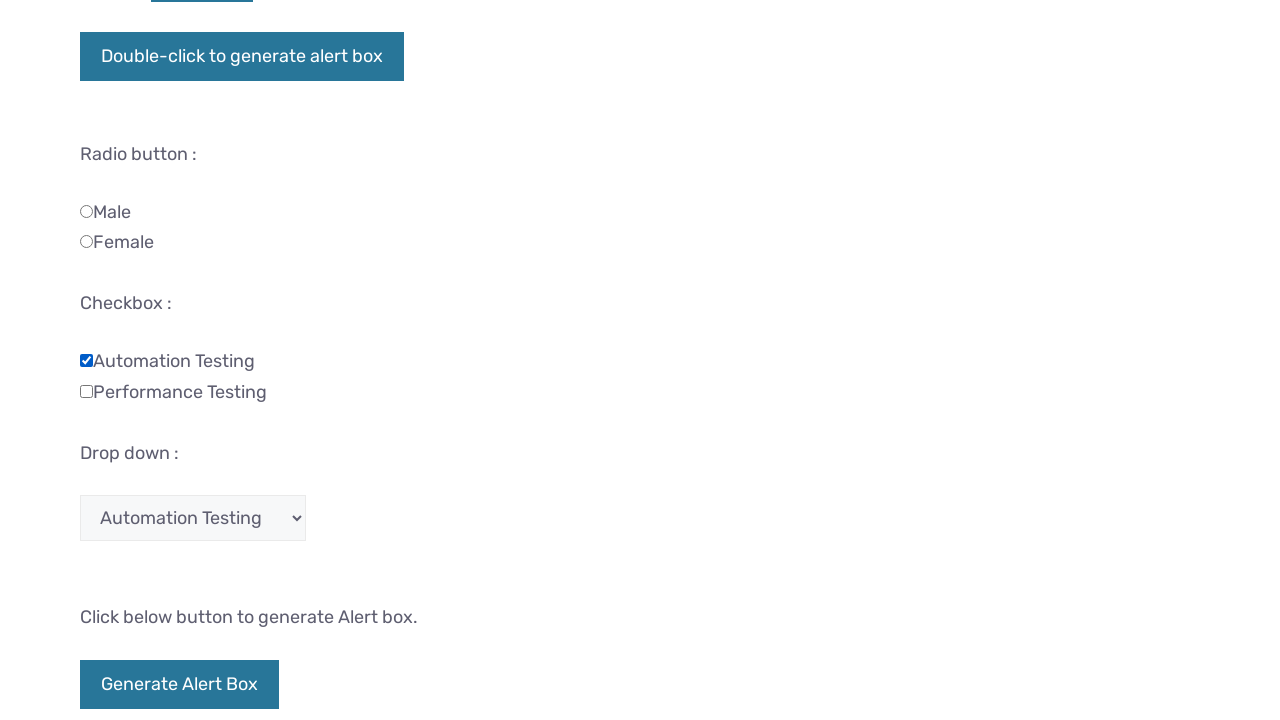

Checked Performance checkbox at (86, 391) on input.Performance
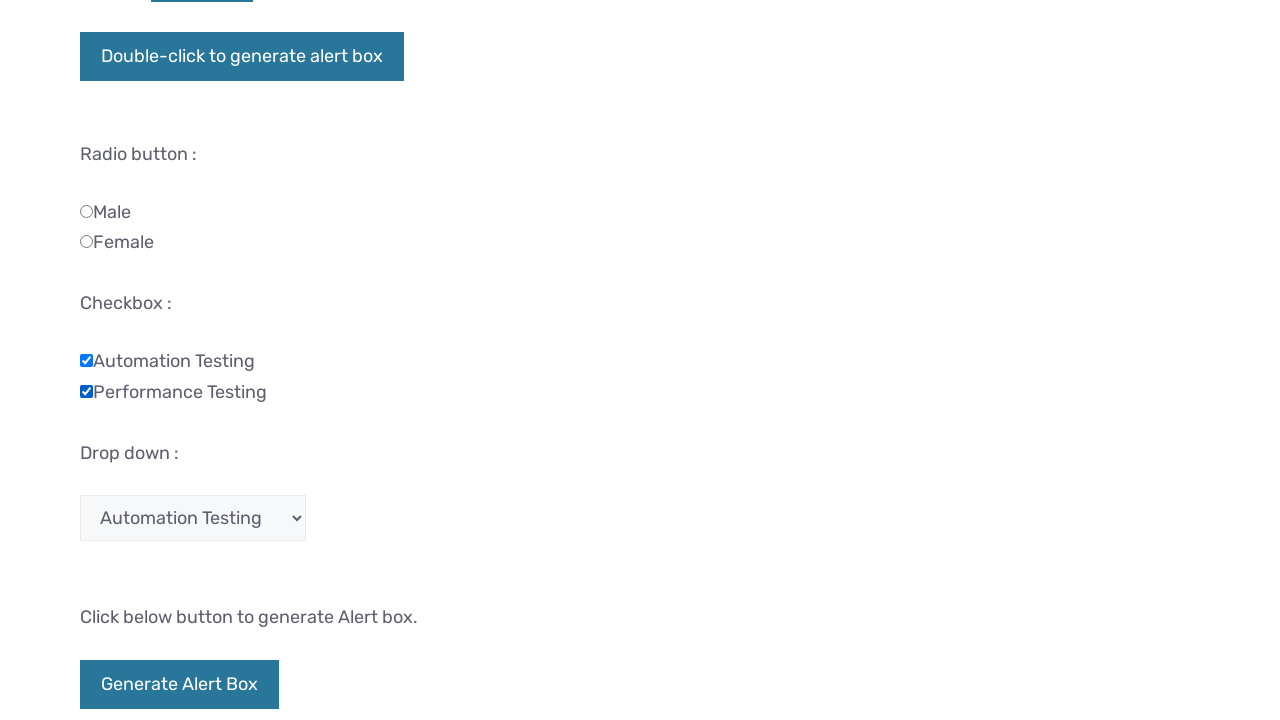

Verified Performance checkbox is checked
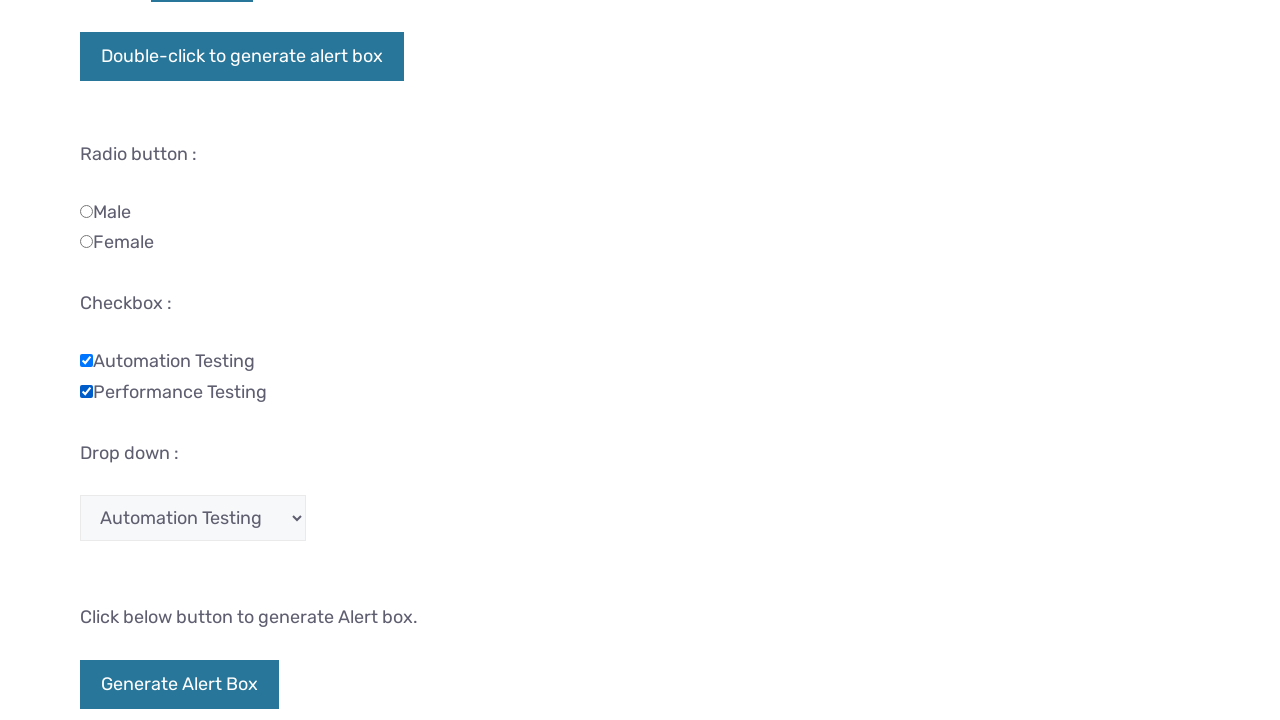

Verified Automation checkbox has correct value attribute
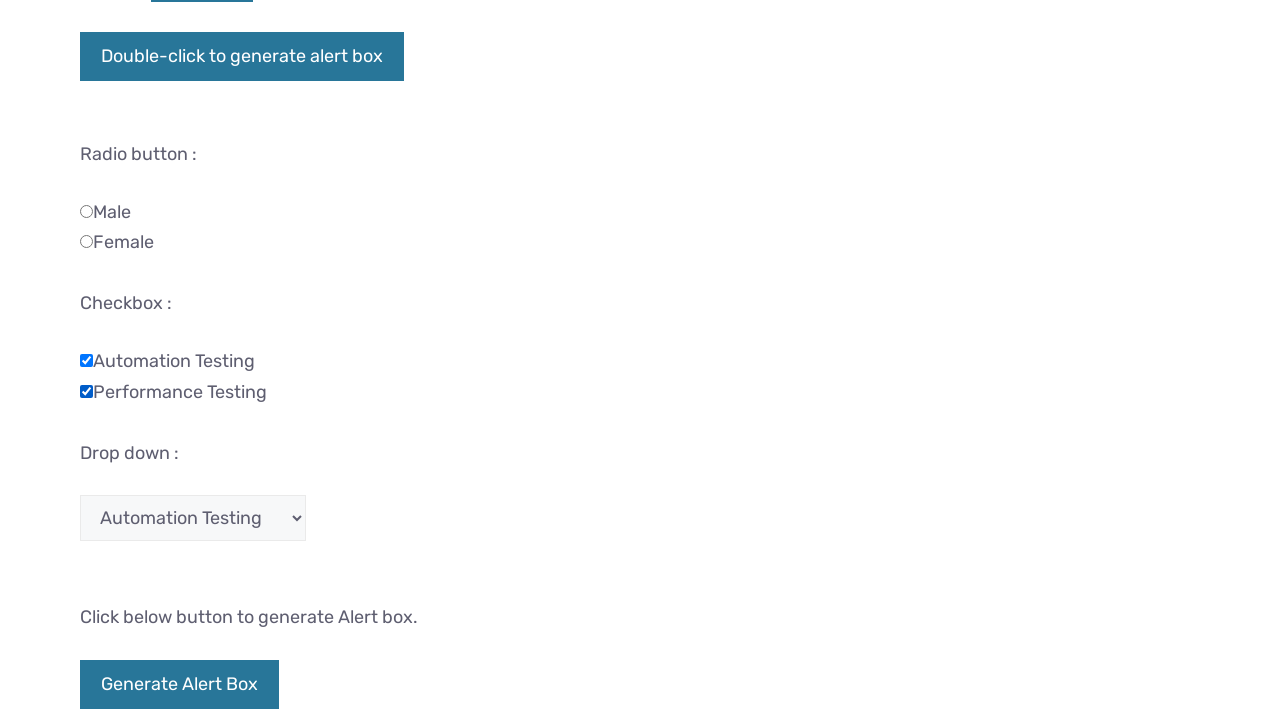

Verified Performance checkbox has correct value attribute
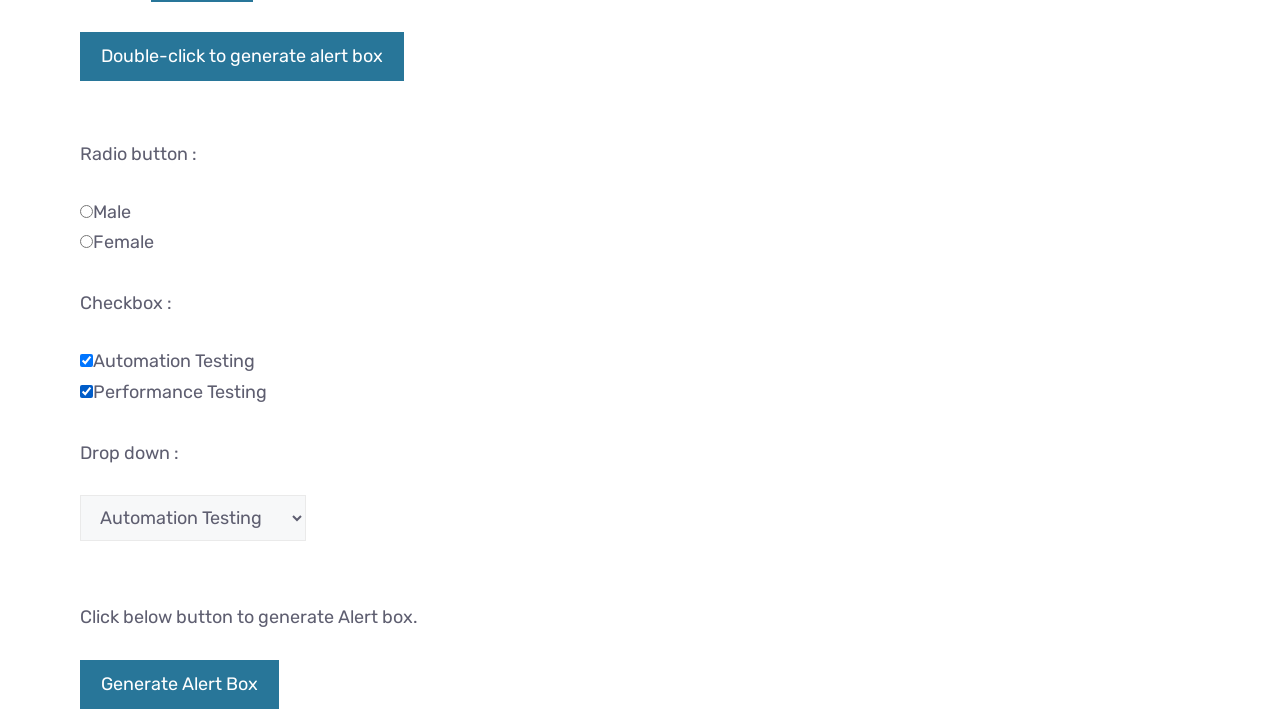

Unchecked Automation checkbox at (86, 360) on input.Automation
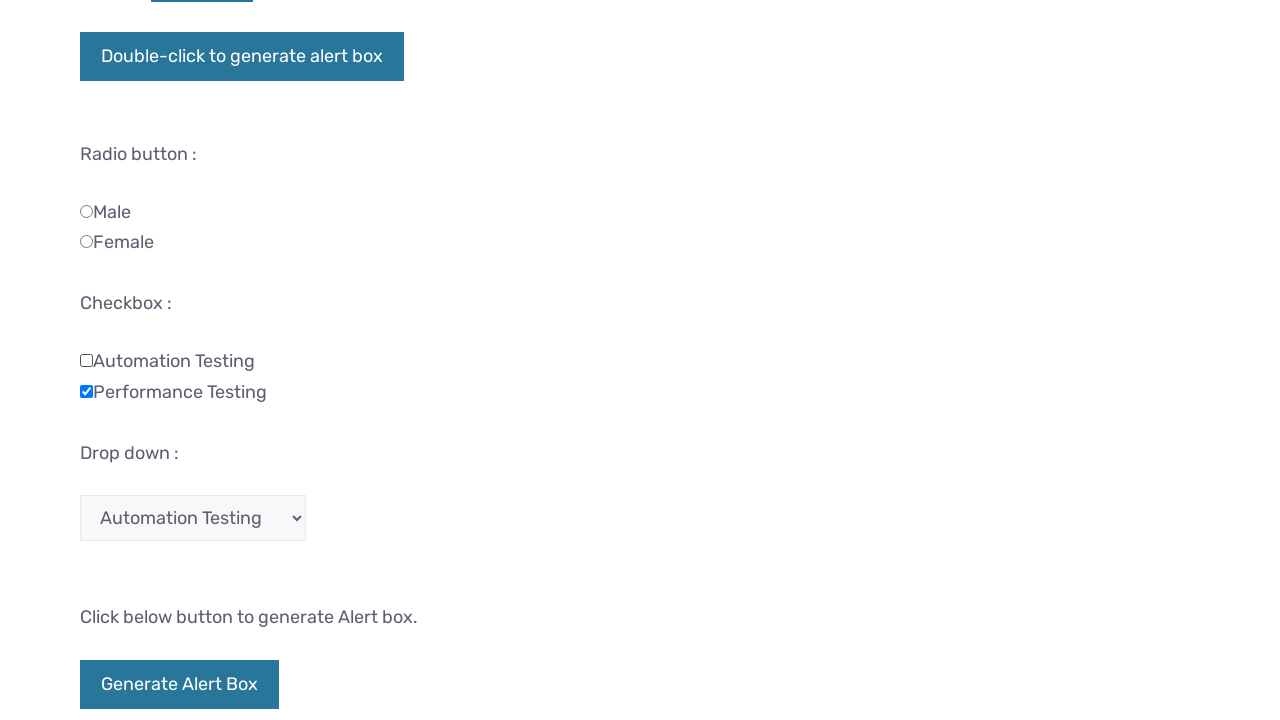

Verified Automation checkbox is unchecked
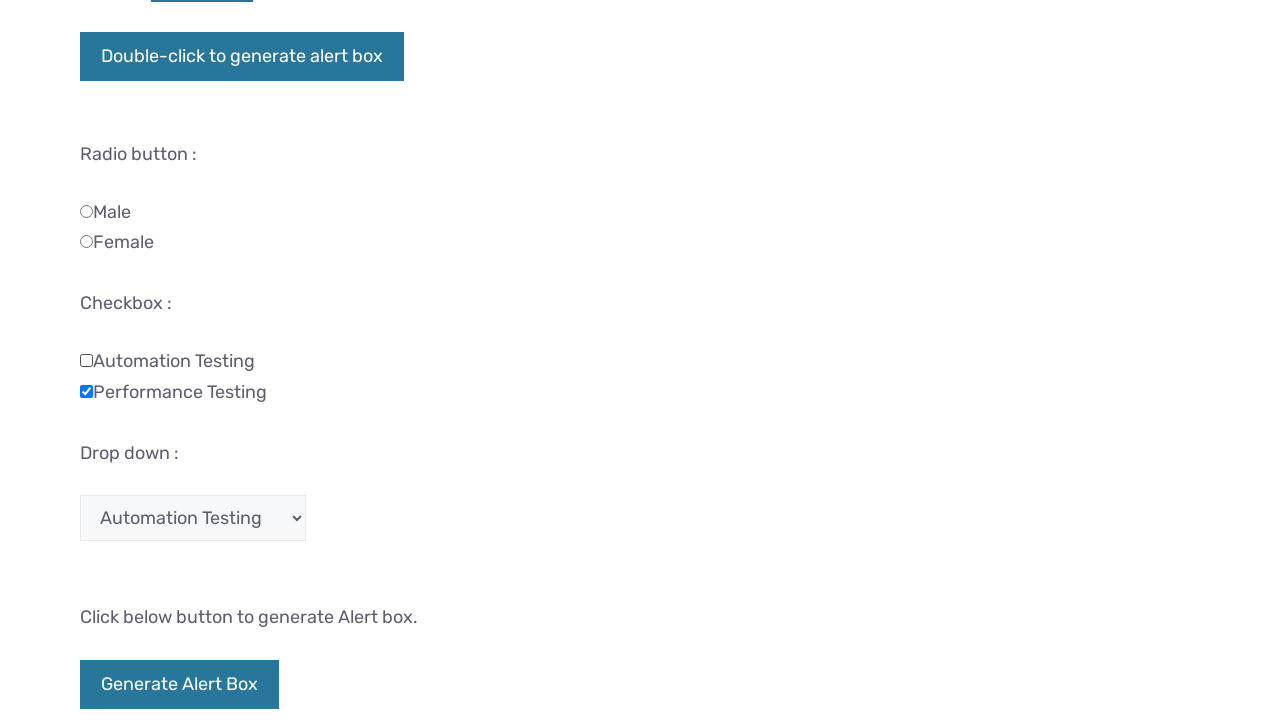

Checked checkbox at index 0 at (86, 360) on input[type='checkbox'] >> nth=0
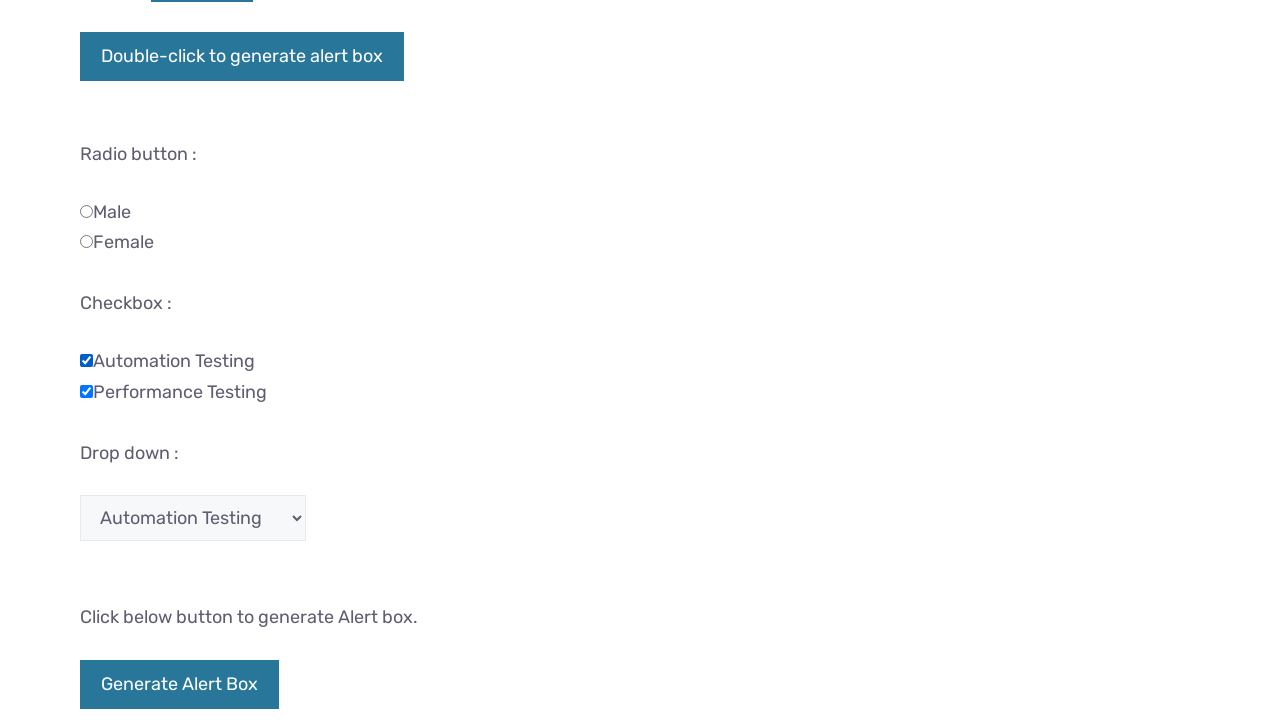

Verified checkbox at index 0 is checked
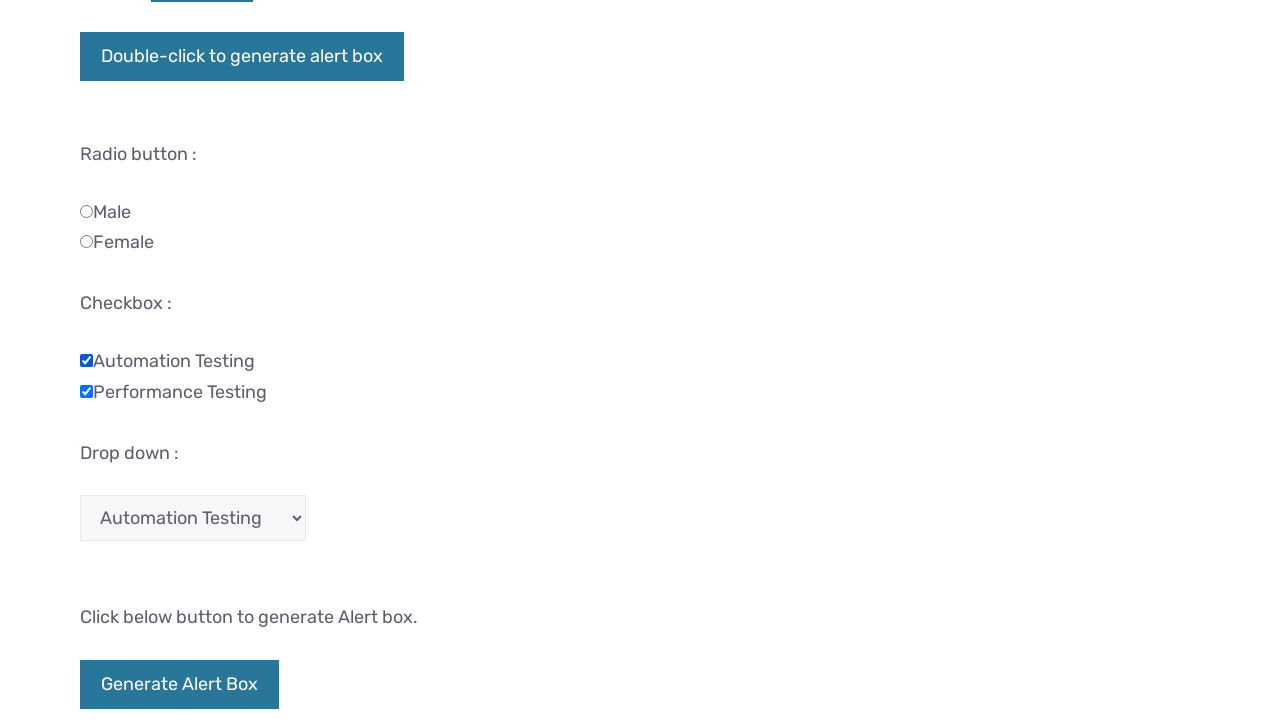

Checked checkbox at index 1 on input[type='checkbox'] >> nth=1
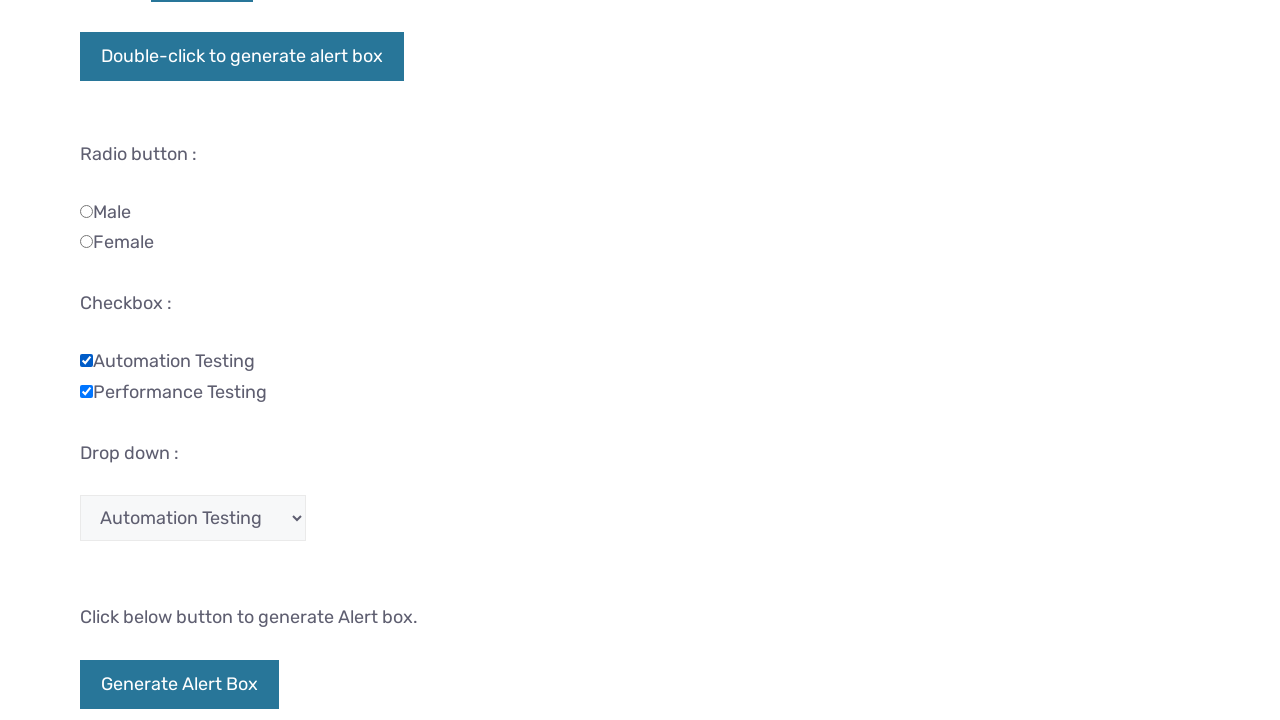

Verified checkbox at index 1 is checked
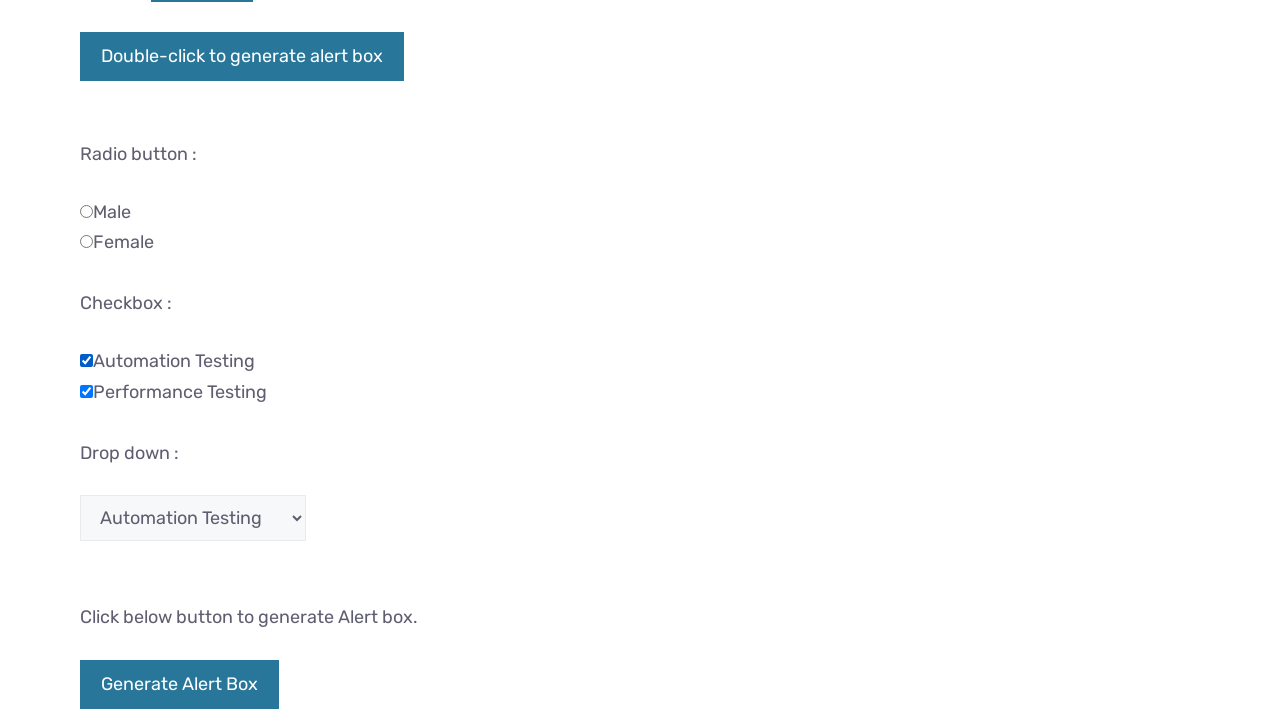

Unchecked checkbox at index 0 at (86, 360) on input[type='checkbox'] >> nth=0
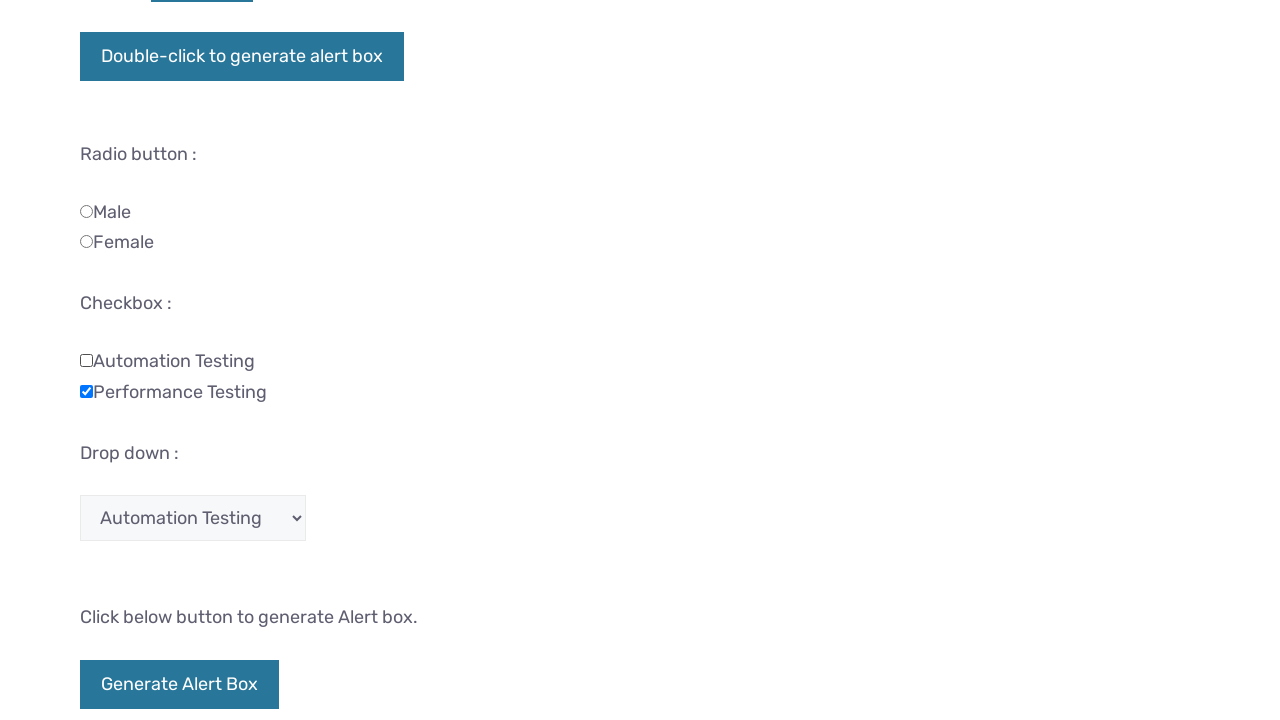

Verified checkbox at index 0 is unchecked
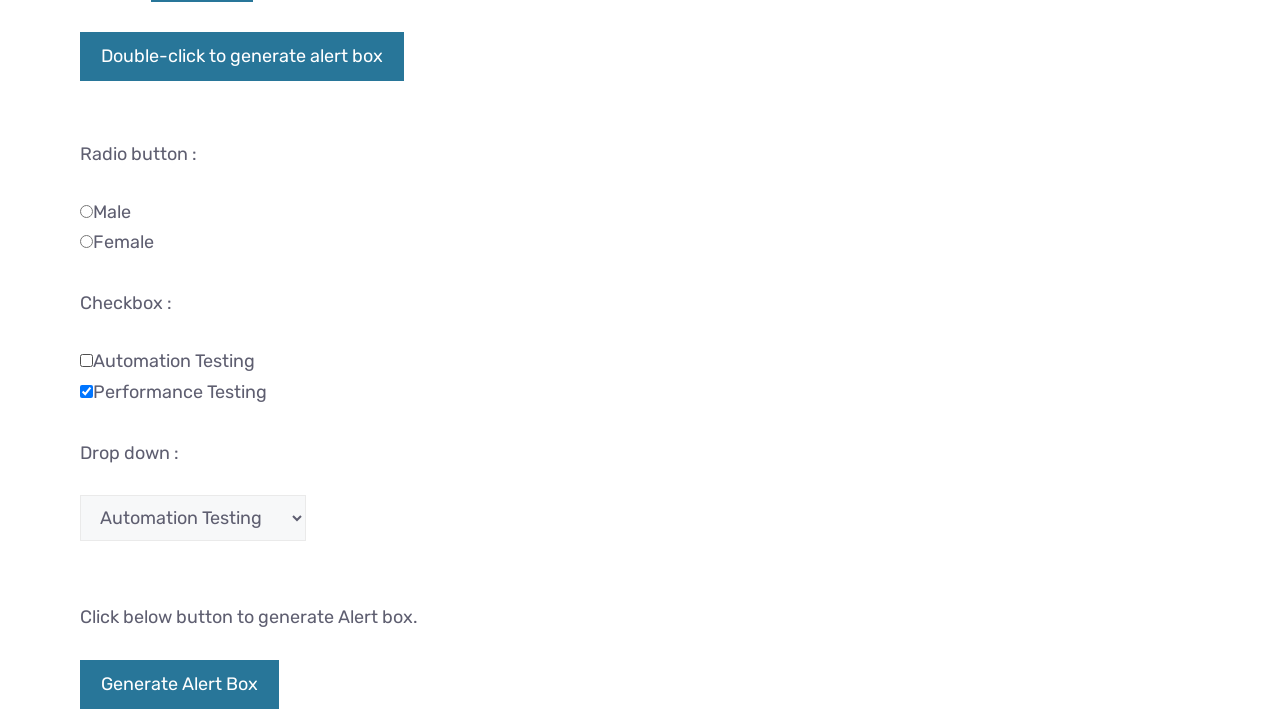

Unchecked checkbox at index 1 at (86, 391) on input[type='checkbox'] >> nth=1
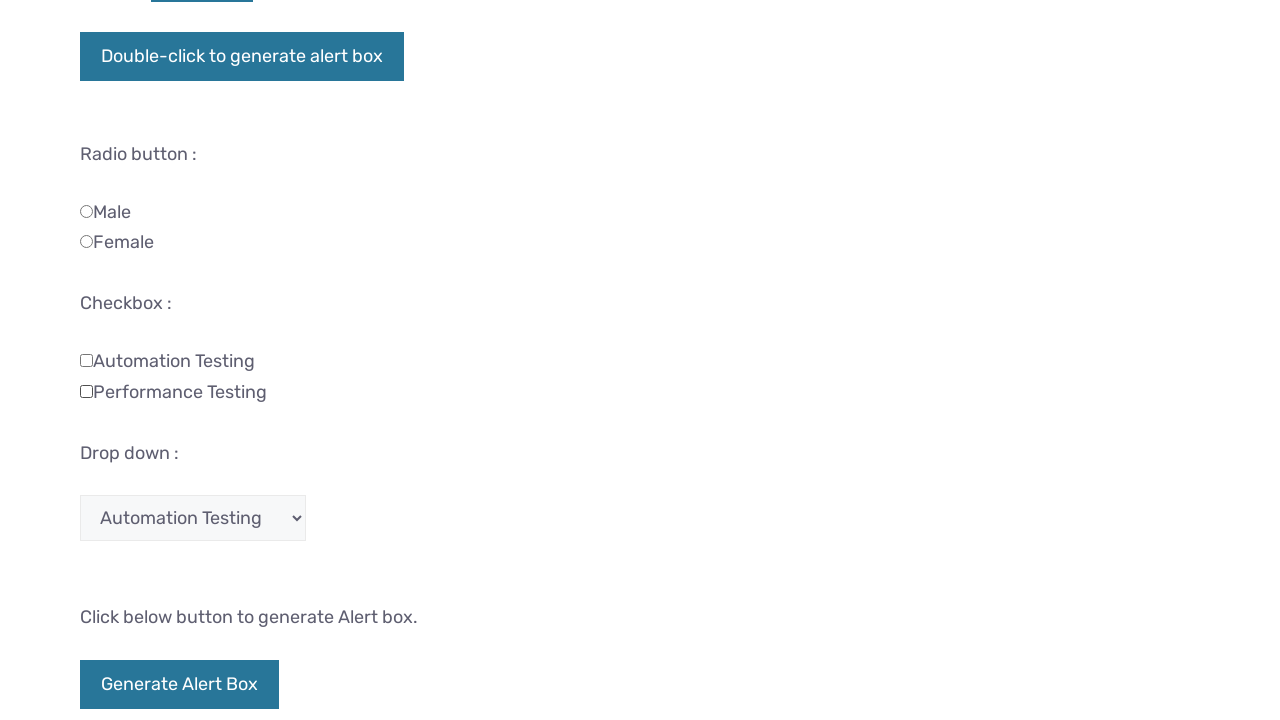

Verified checkbox at index 1 is unchecked
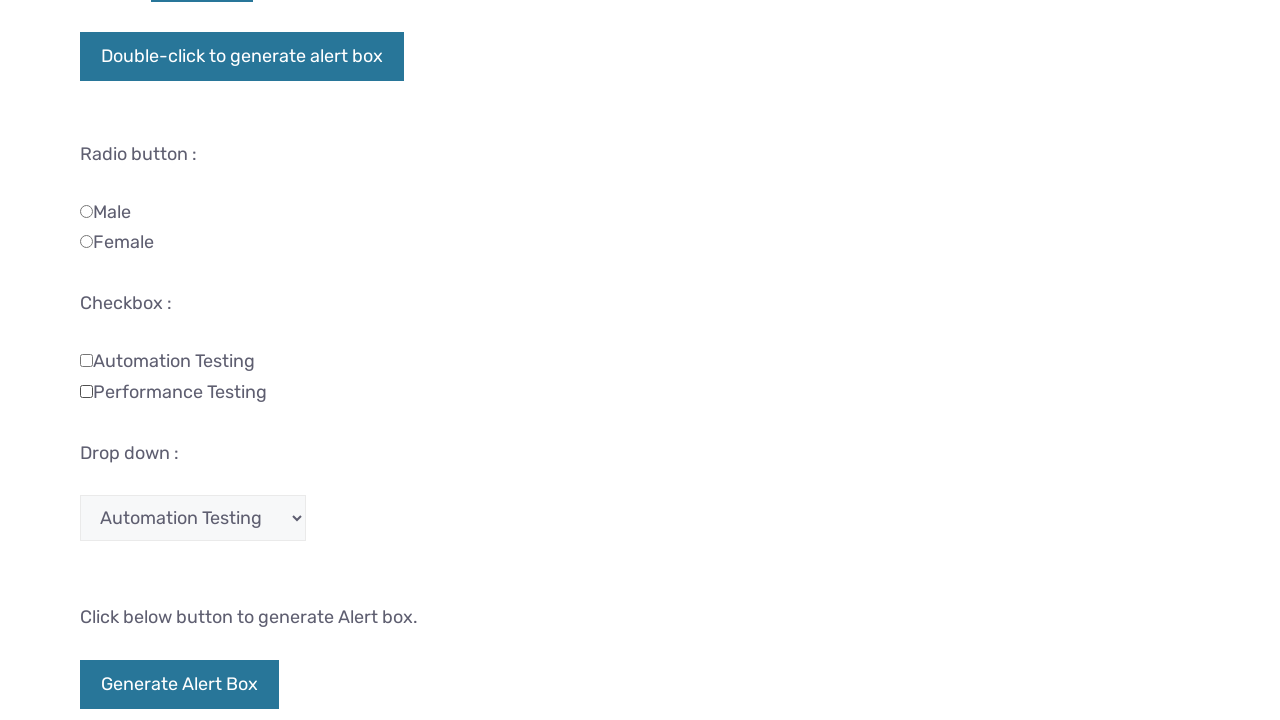

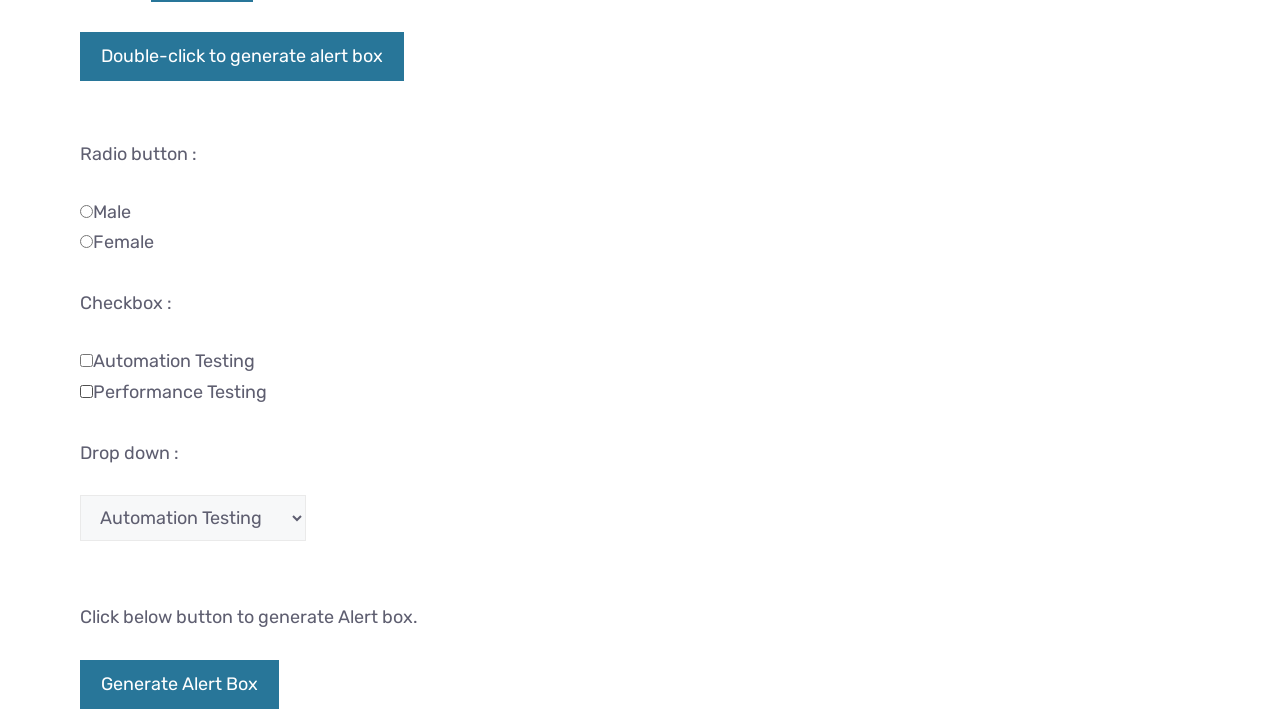